Tests alert prompt functionality by clicking to trigger a prompt alert, entering text into it, and accepting the alert

Starting URL: http://demo.automationtesting.in/Alerts.html

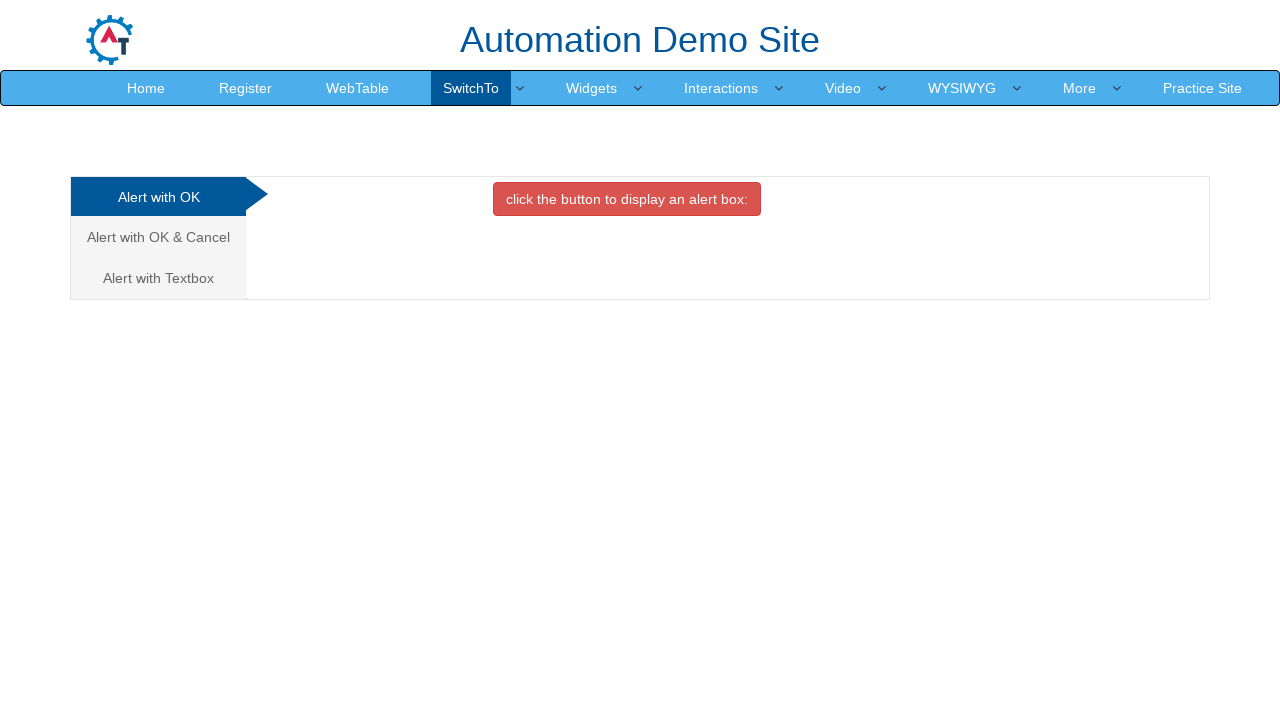

Clicked on the third alert tab/link at (158, 278) on (//a[@class='analystic'])[3]
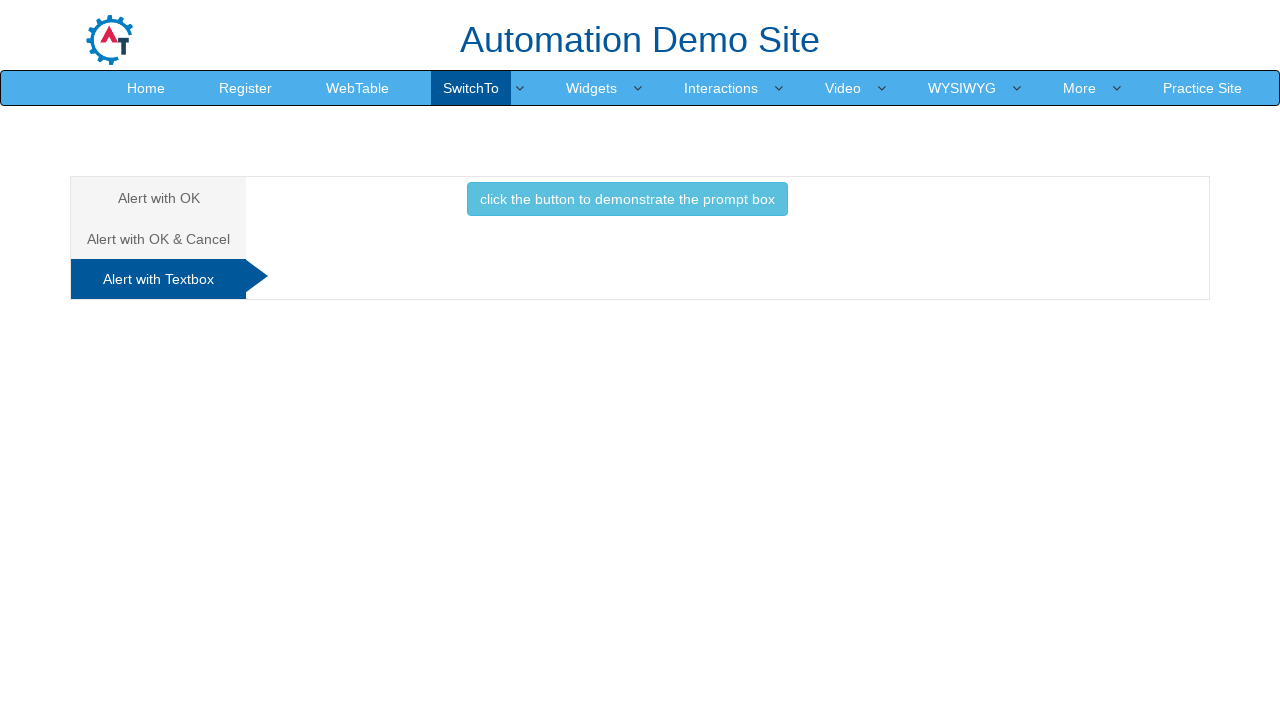

Clicked the button to trigger the prompt alert at (627, 199) on button.btn.btn-info
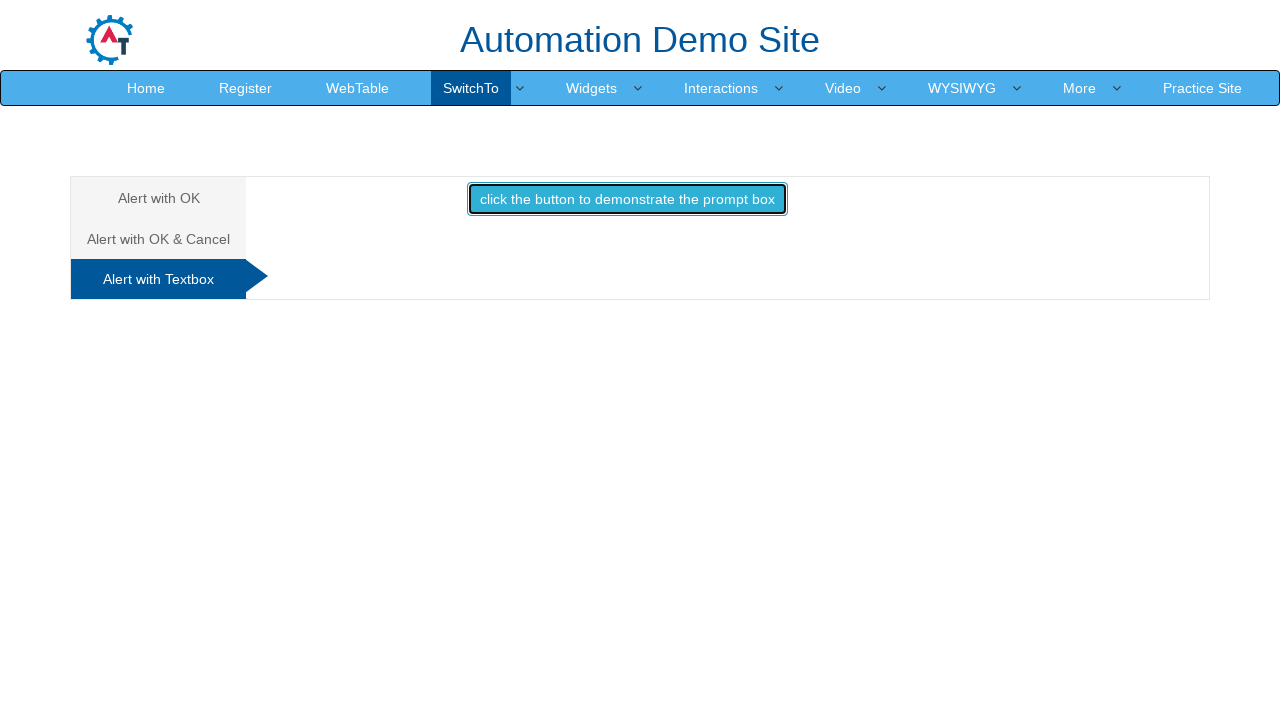

Set up dialog handler to accept prompt with text 'Marcus Thompson'
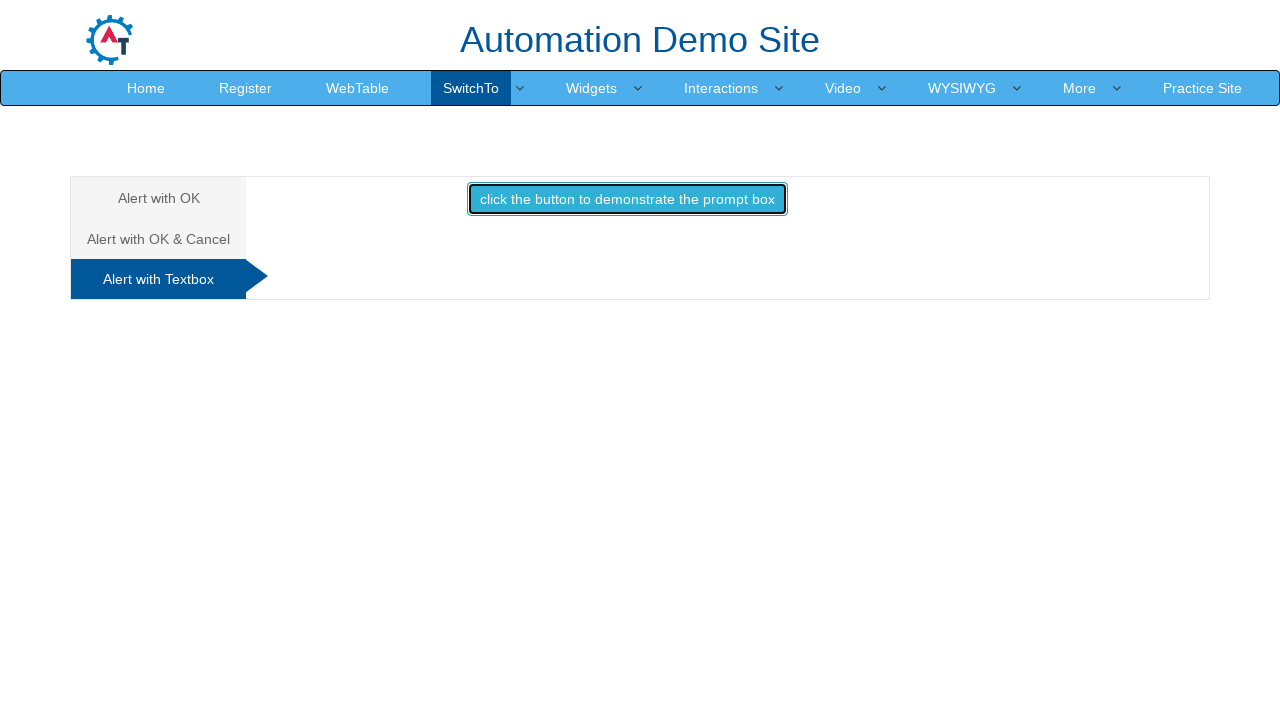

Re-clicked the button to trigger the prompt alert with handler active at (627, 199) on button.btn.btn-info
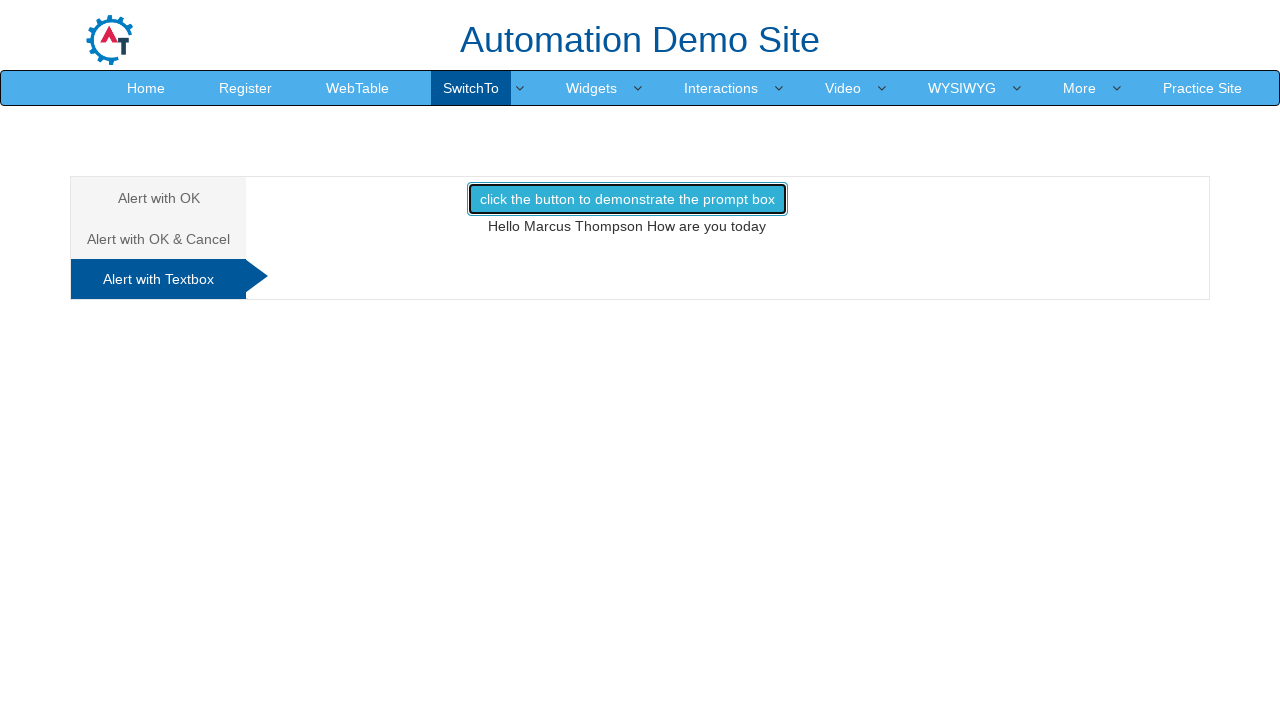

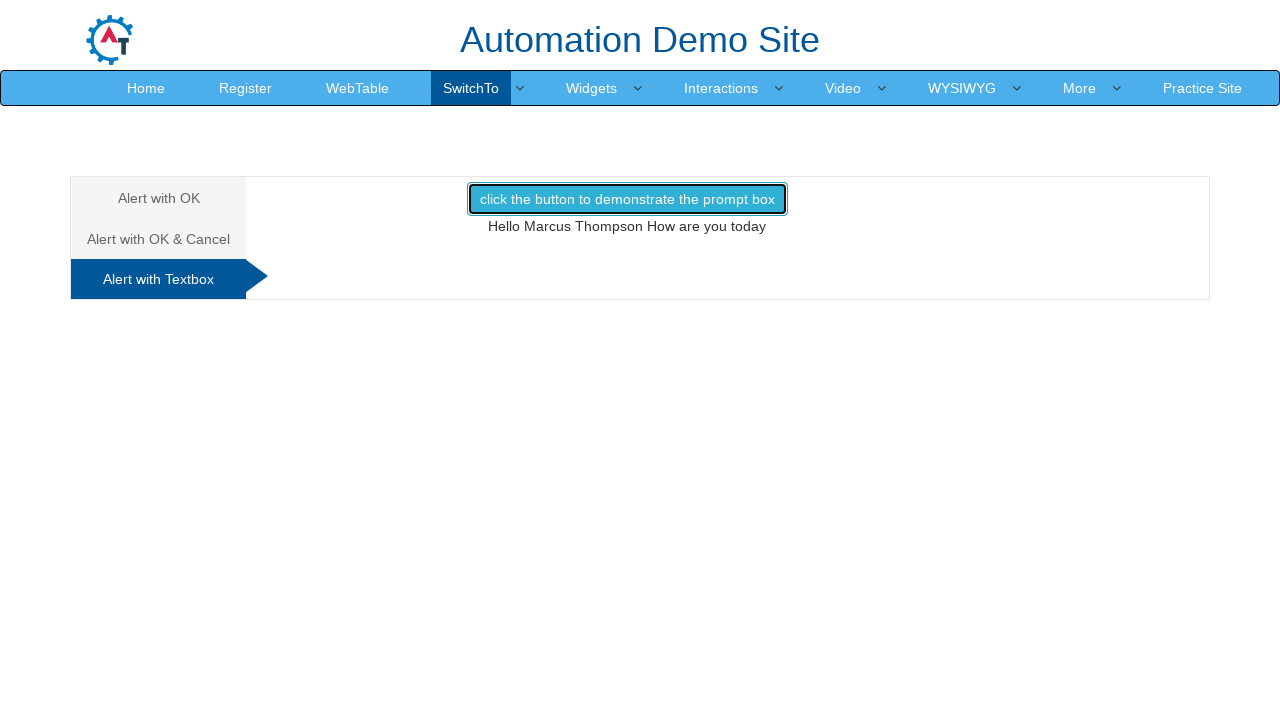